Tests editing a todo item by double-clicking it, filling in a new value, and pressing Enter

Starting URL: https://demo.playwright.dev/todomvc

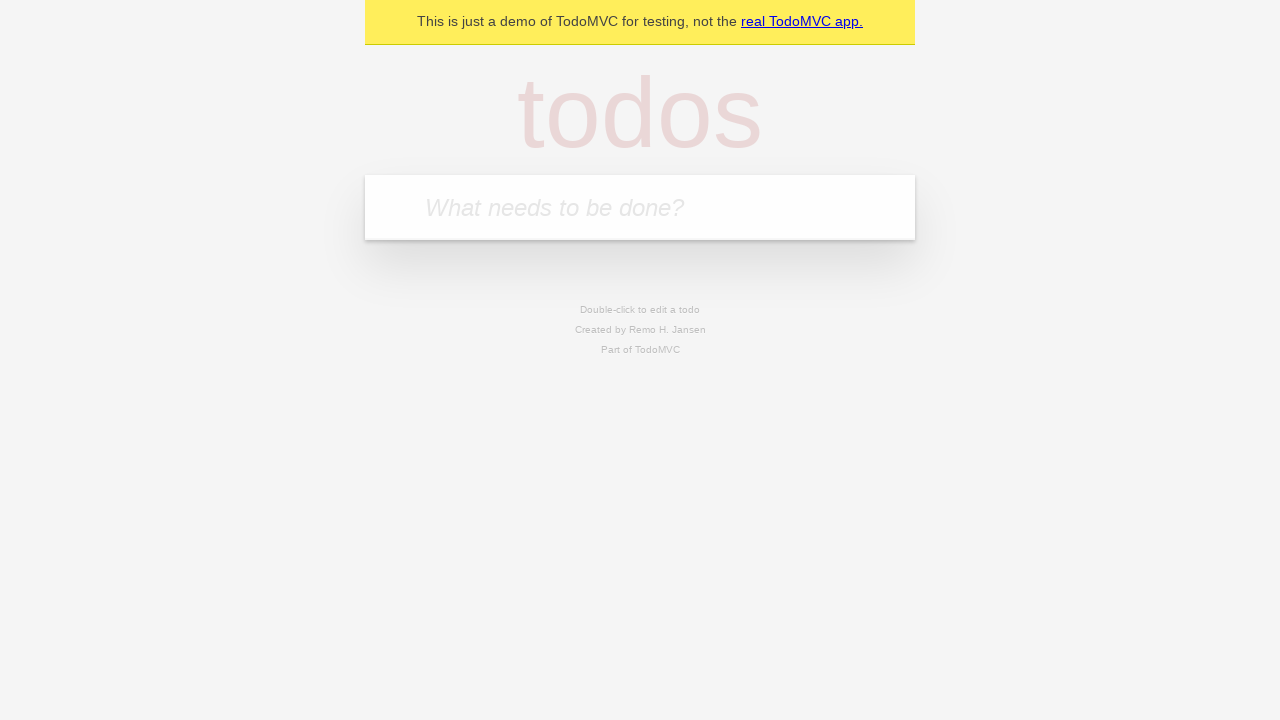

Filled todo input with 'buy some cheese' on internal:attr=[placeholder="What needs to be done?"i]
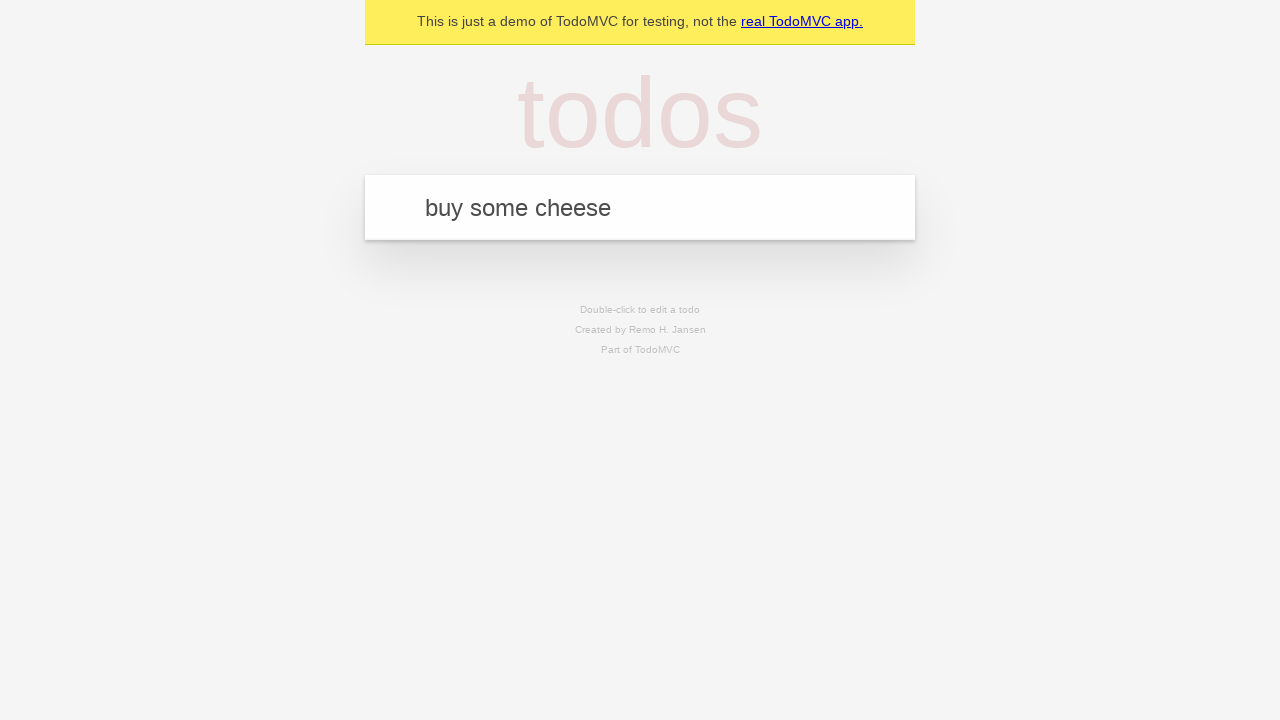

Pressed Enter to add first todo item on internal:attr=[placeholder="What needs to be done?"i]
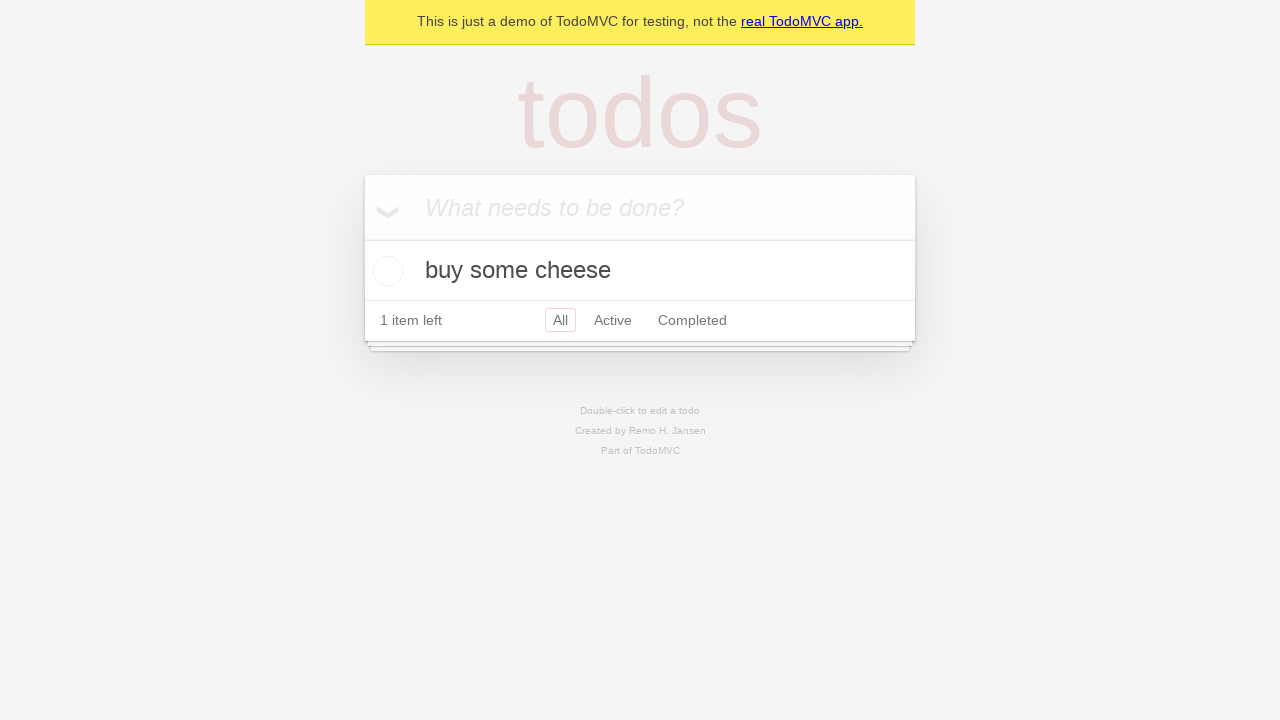

Filled todo input with 'feed the cat' on internal:attr=[placeholder="What needs to be done?"i]
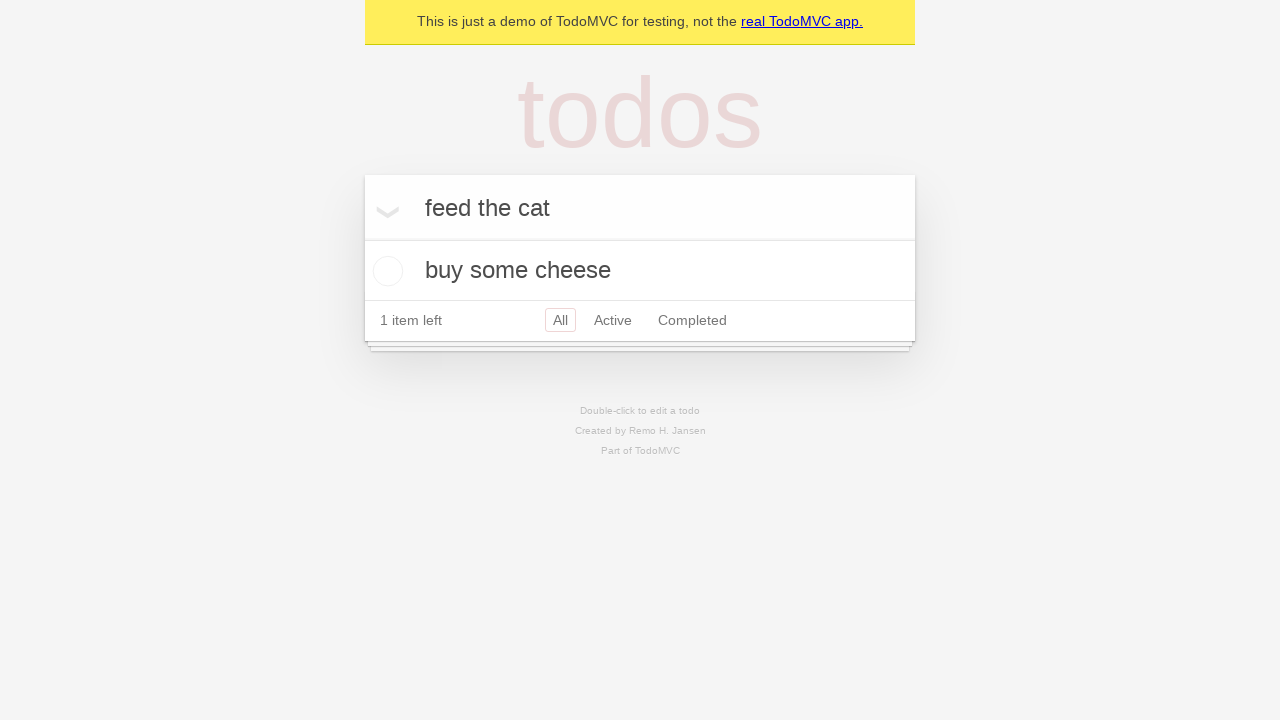

Pressed Enter to add second todo item on internal:attr=[placeholder="What needs to be done?"i]
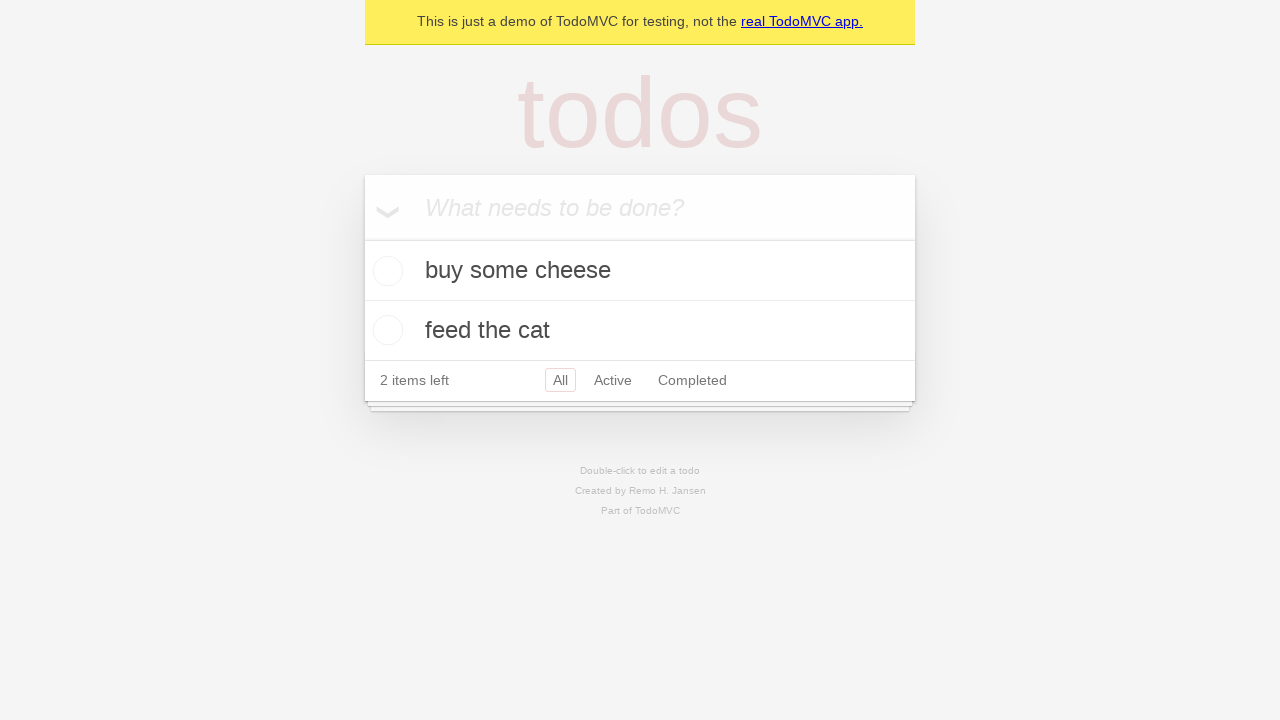

Filled todo input with 'book a doctors appointment' on internal:attr=[placeholder="What needs to be done?"i]
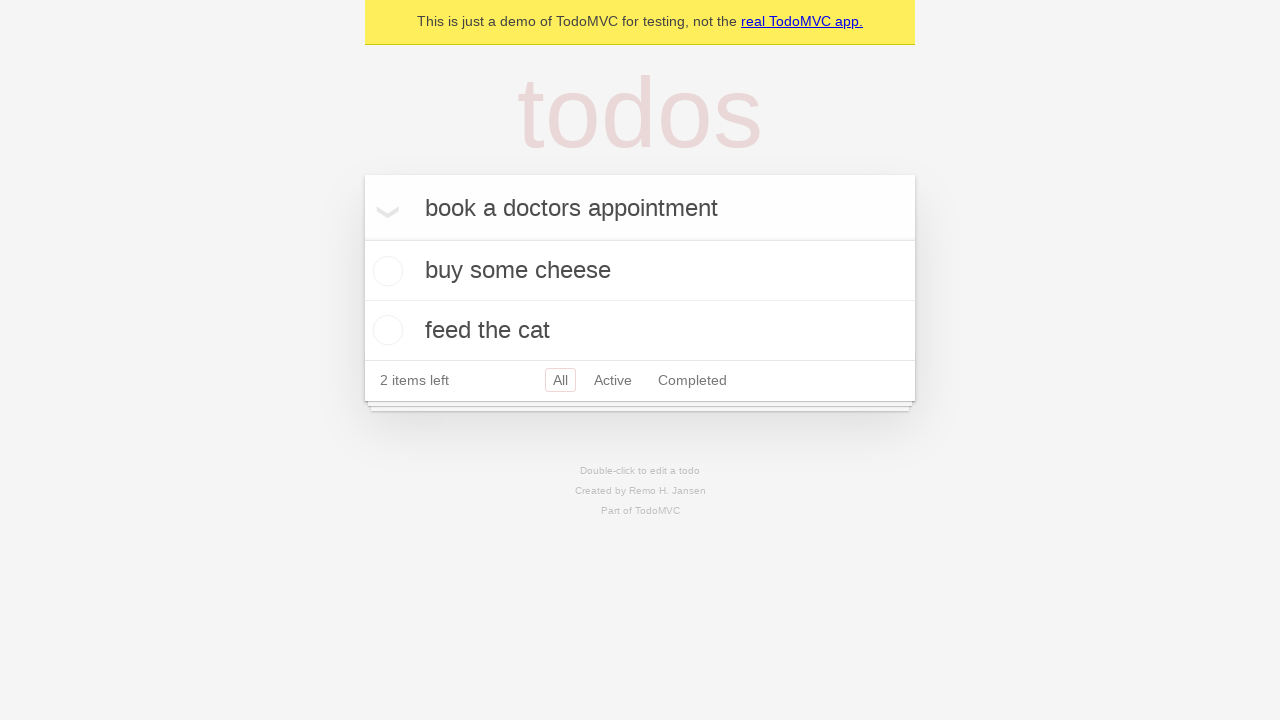

Pressed Enter to add third todo item on internal:attr=[placeholder="What needs to be done?"i]
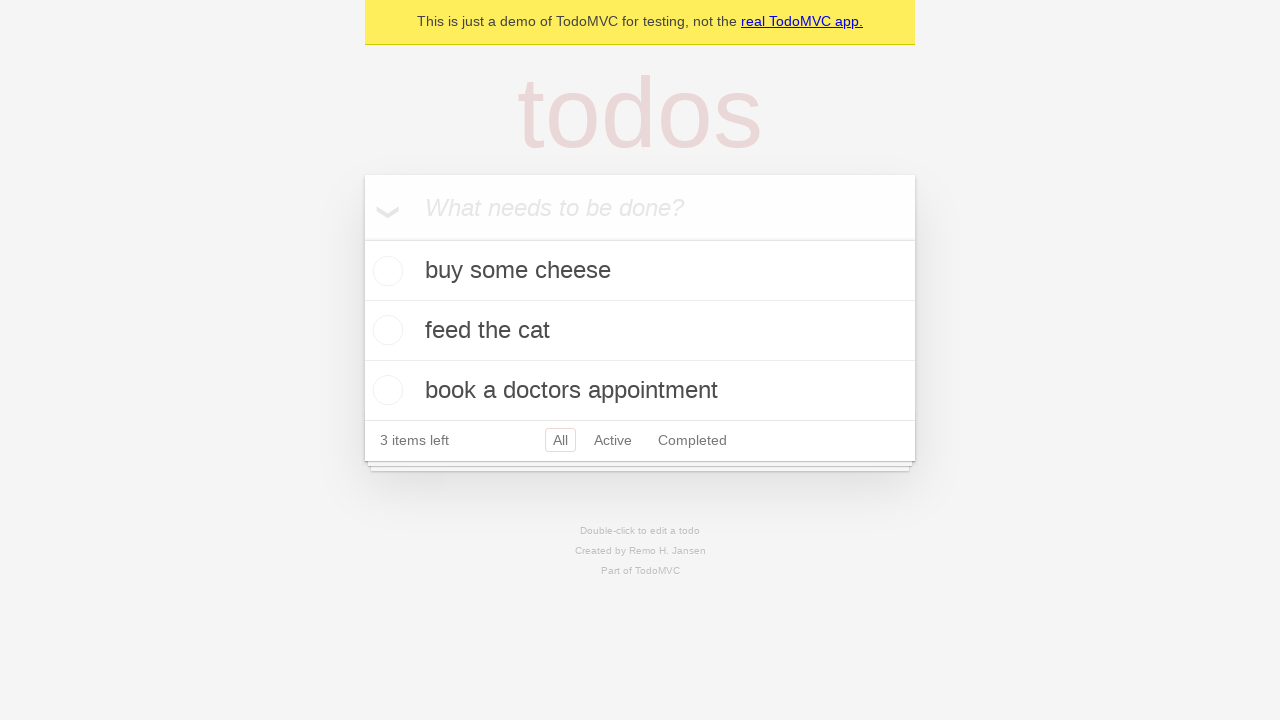

Double-clicked second todo item to enter edit mode at (640, 331) on internal:testid=[data-testid="todo-item"s] >> nth=1
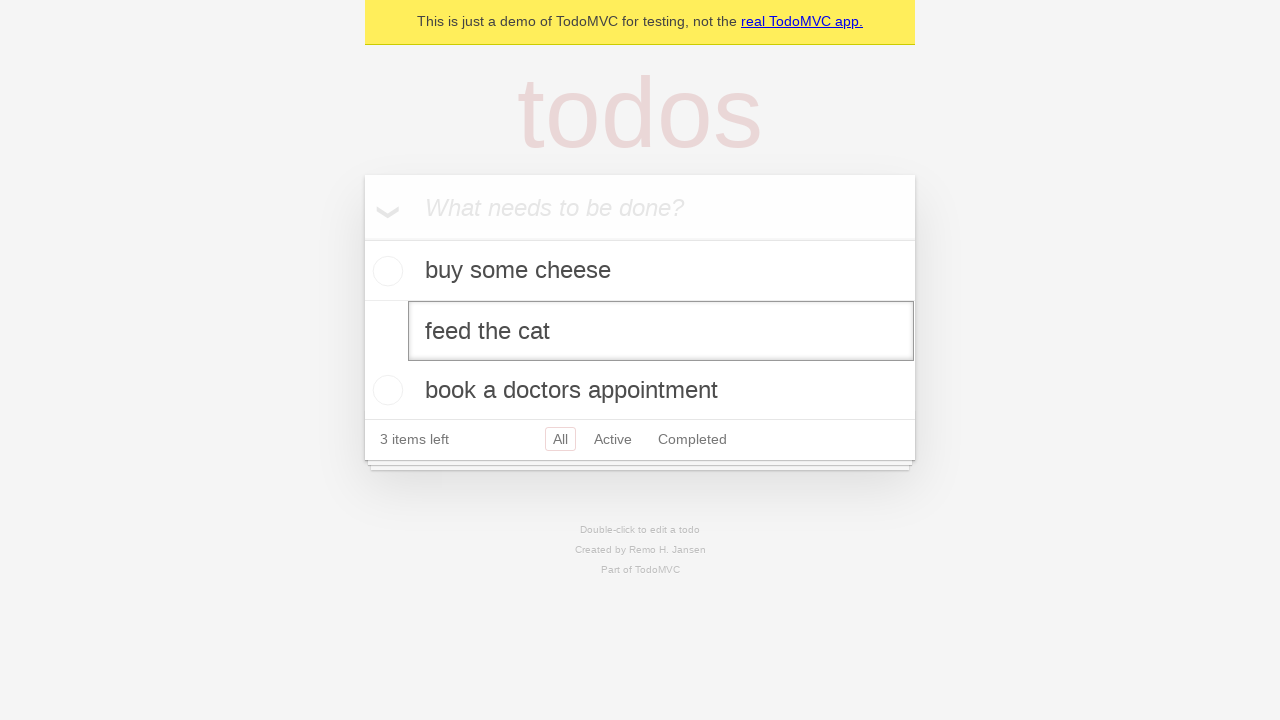

Filled edit textbox with new value 'buy some sausages' on internal:testid=[data-testid="todo-item"s] >> nth=1 >> internal:role=textbox[nam
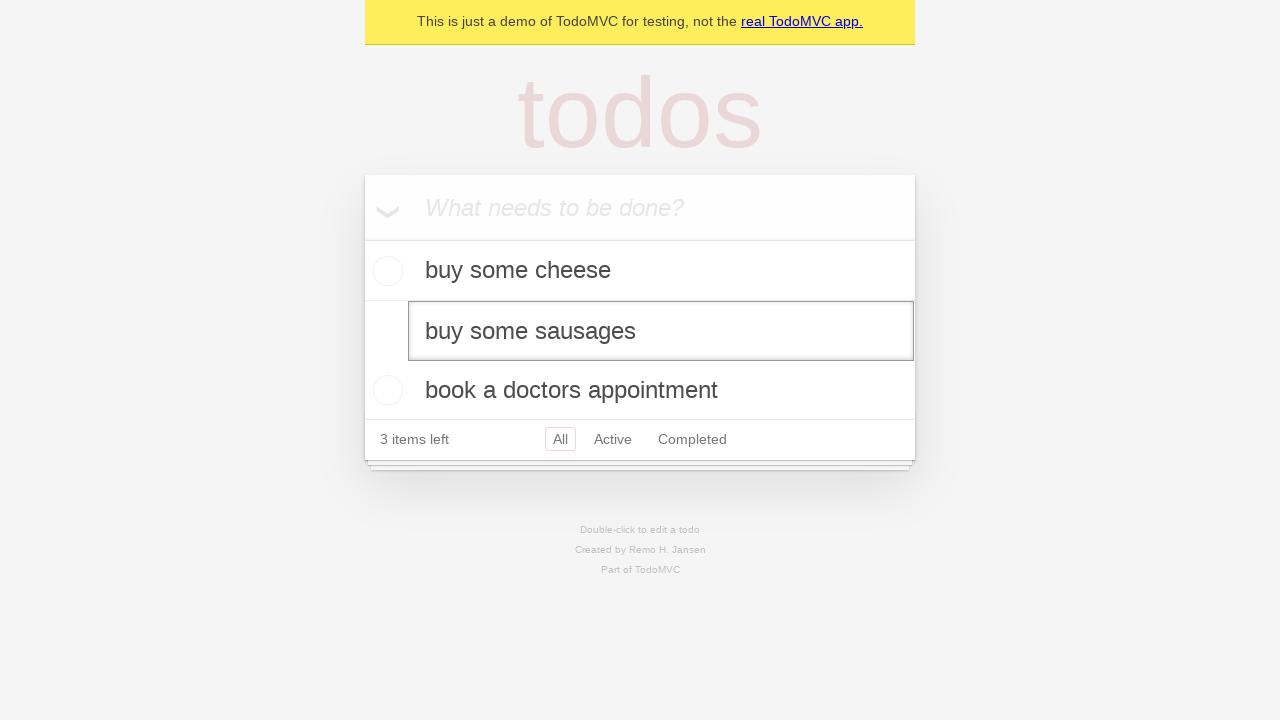

Pressed Enter to confirm the edited todo item on internal:testid=[data-testid="todo-item"s] >> nth=1 >> internal:role=textbox[nam
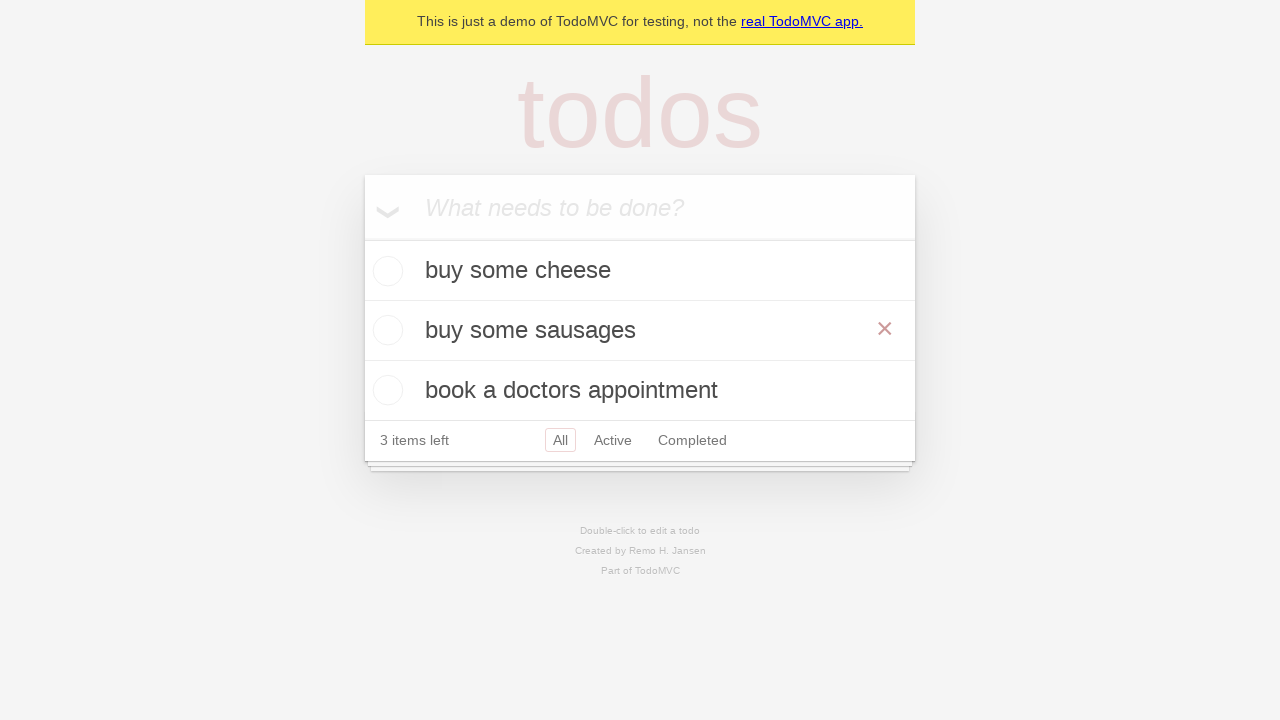

Waited for todo items to update and be visible
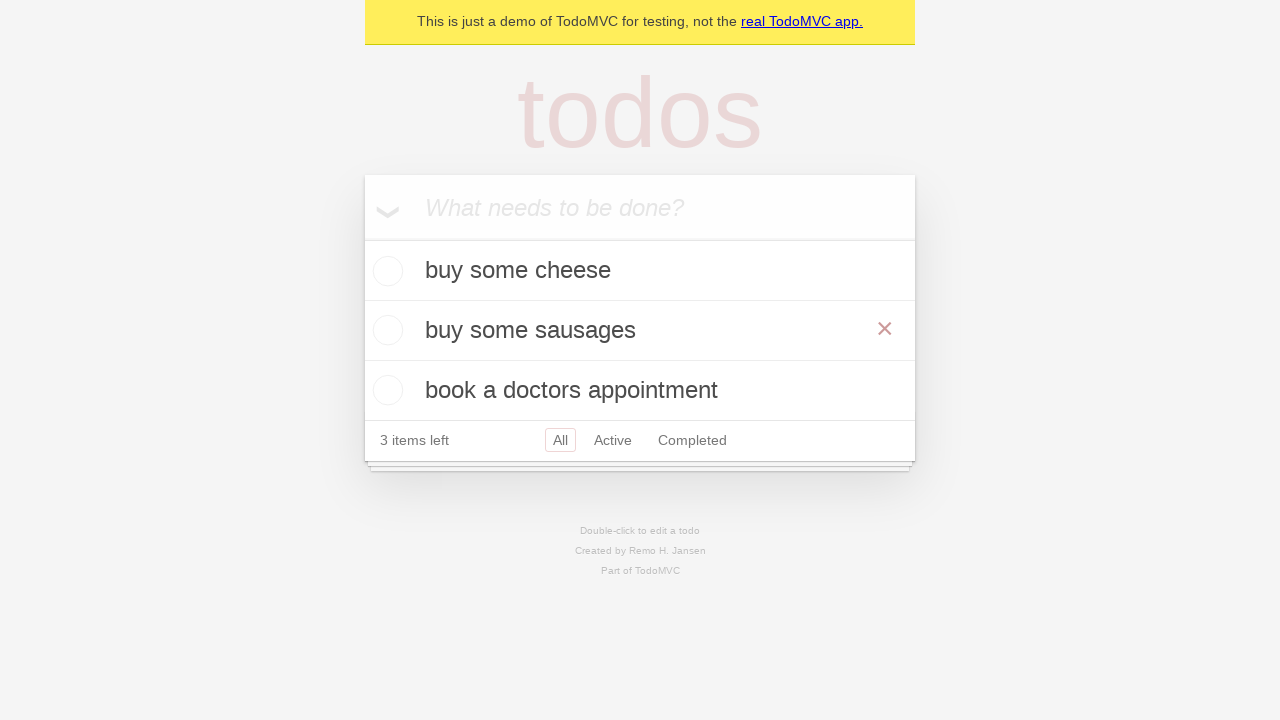

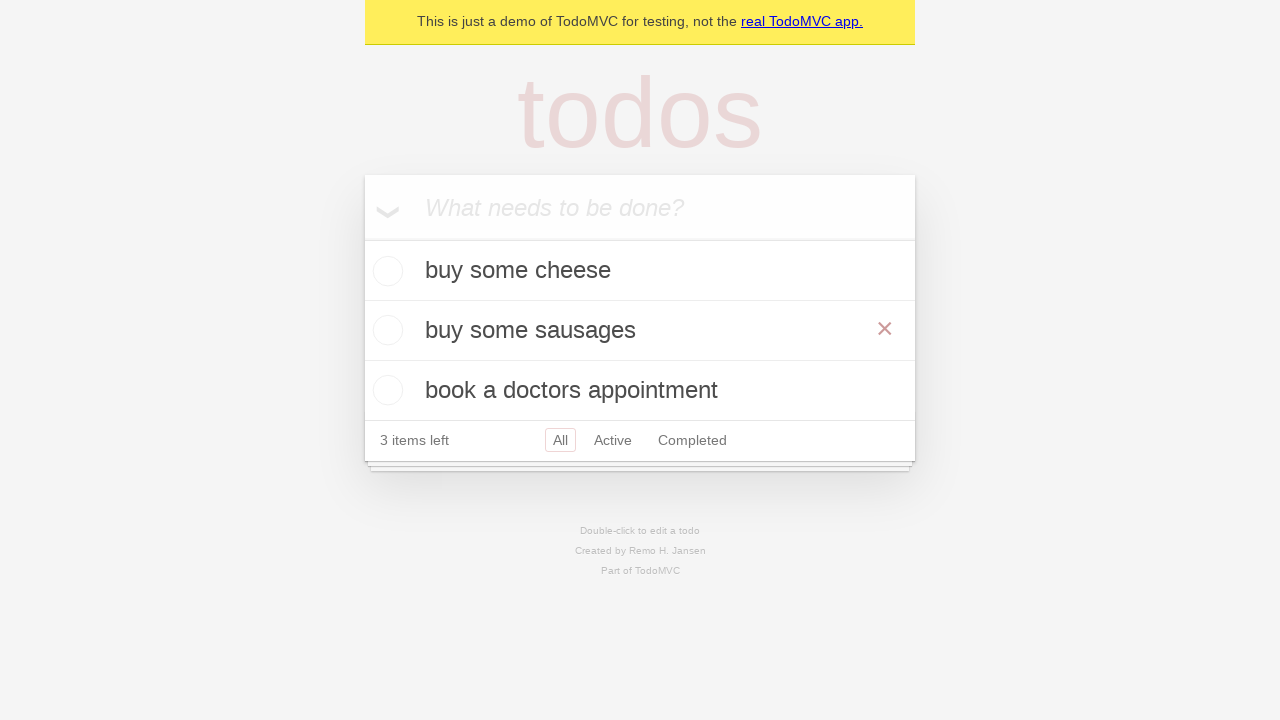